Tests React Semantic UI dropdown by selecting different contact options and verifying selections

Starting URL: https://react.semantic-ui.com/maximize/dropdown-example-selection/

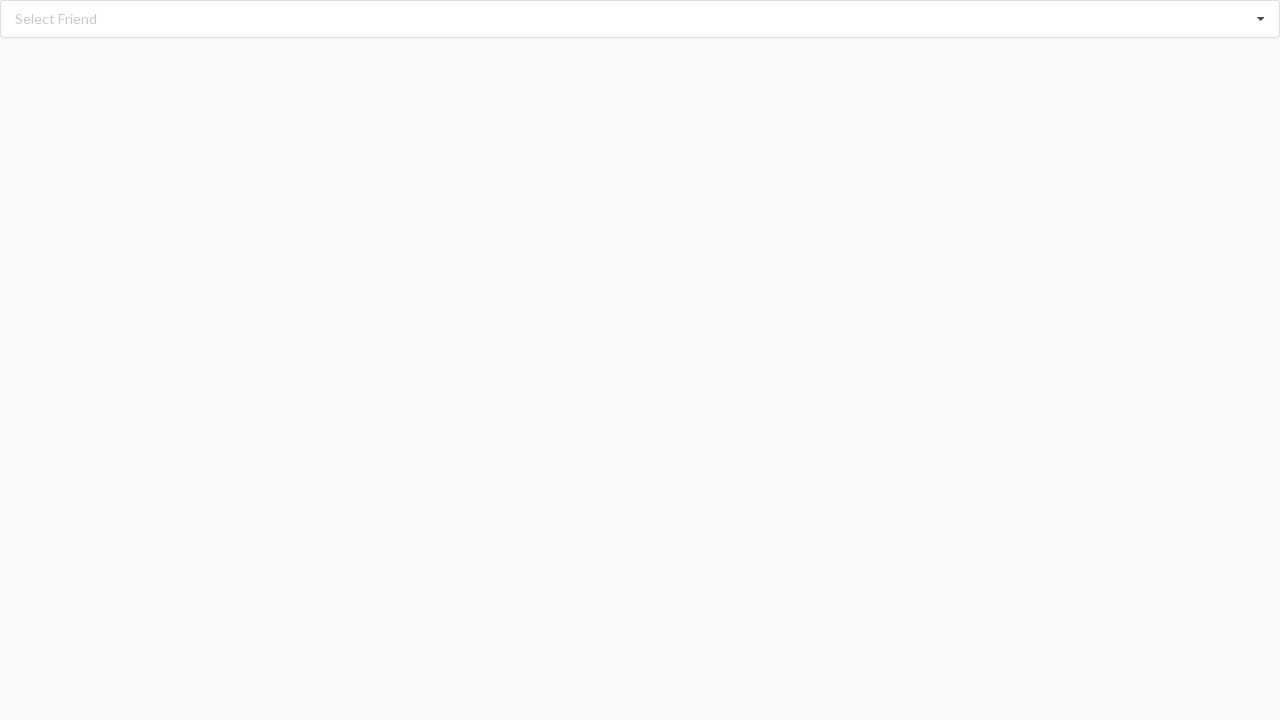

Waited for dropdown to be ready
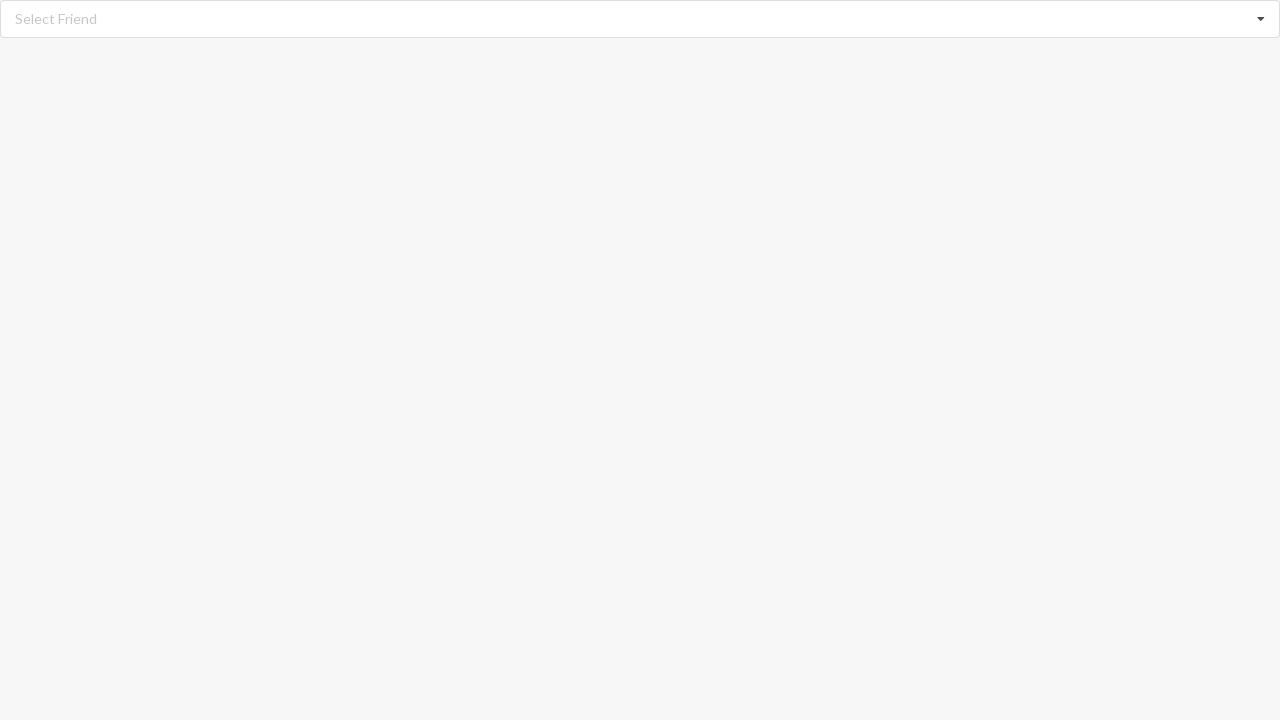

Clicked dropdown to open at (640, 19) on div[role='listbox']
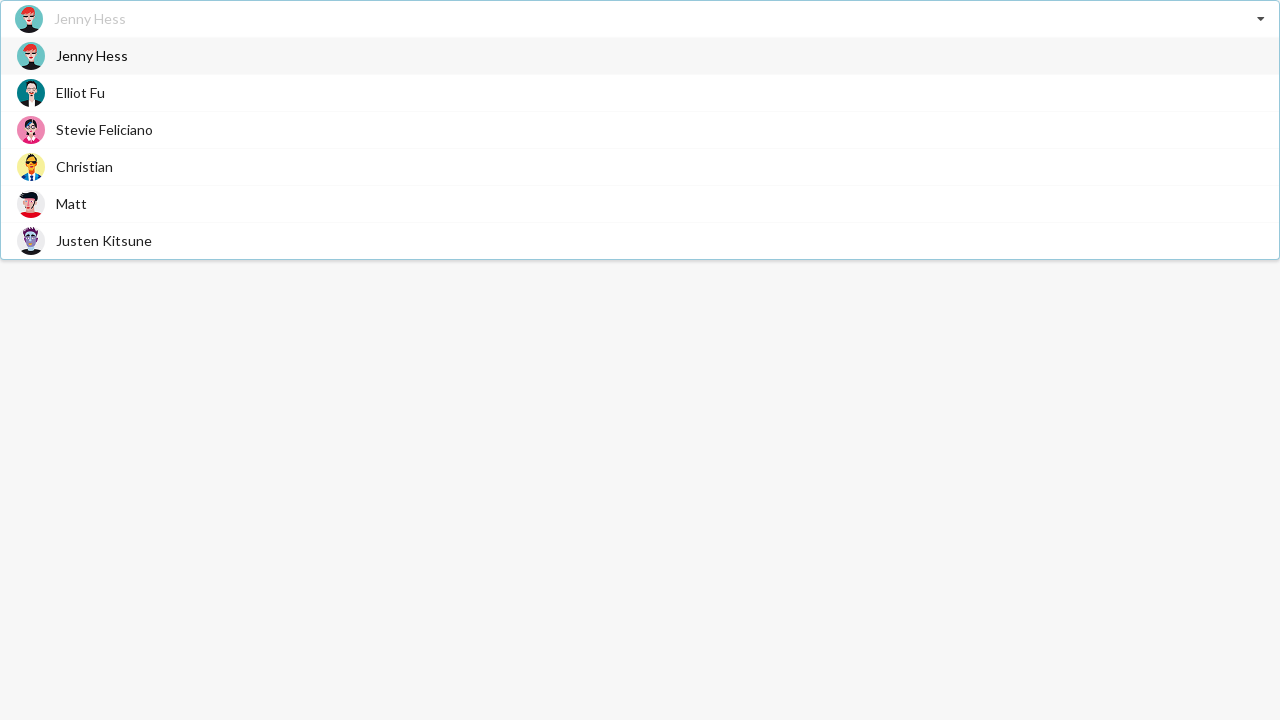

Selected 'Jenny Hess' from dropdown options at (640, 56) on div[role='option']:has-text('Jenny Hess')
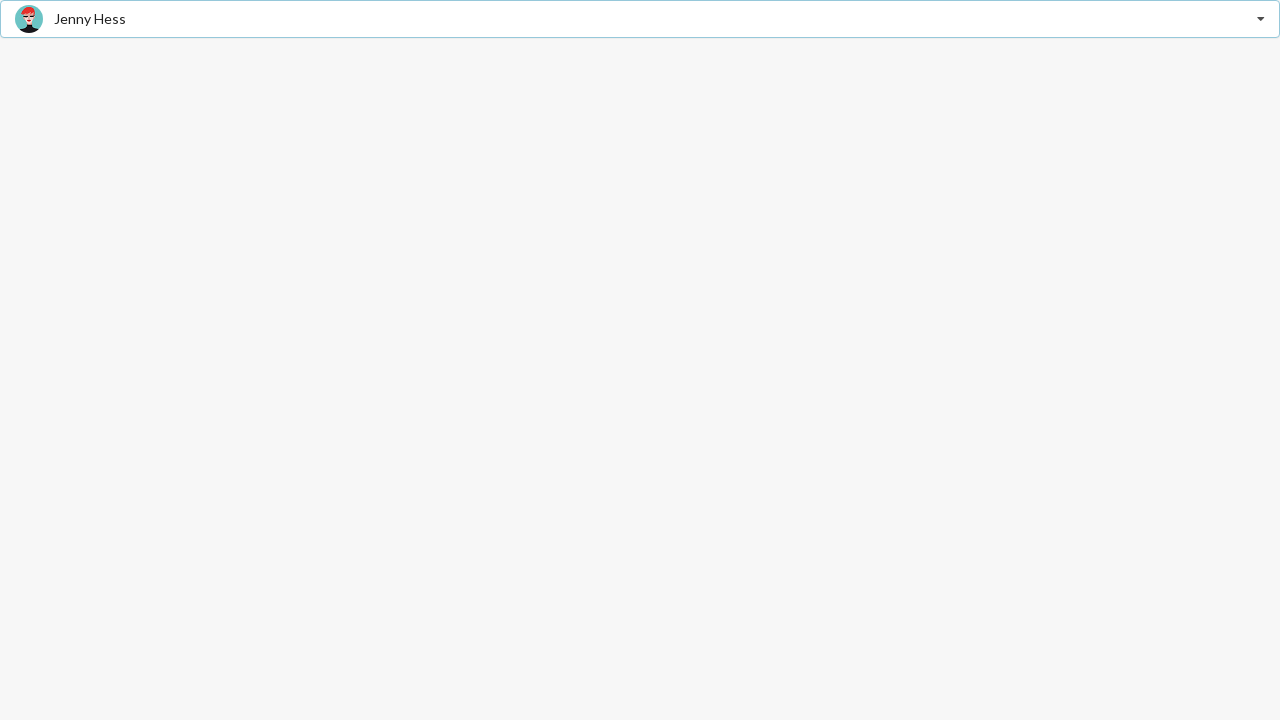

Verified 'Jenny Hess' selection is displayed
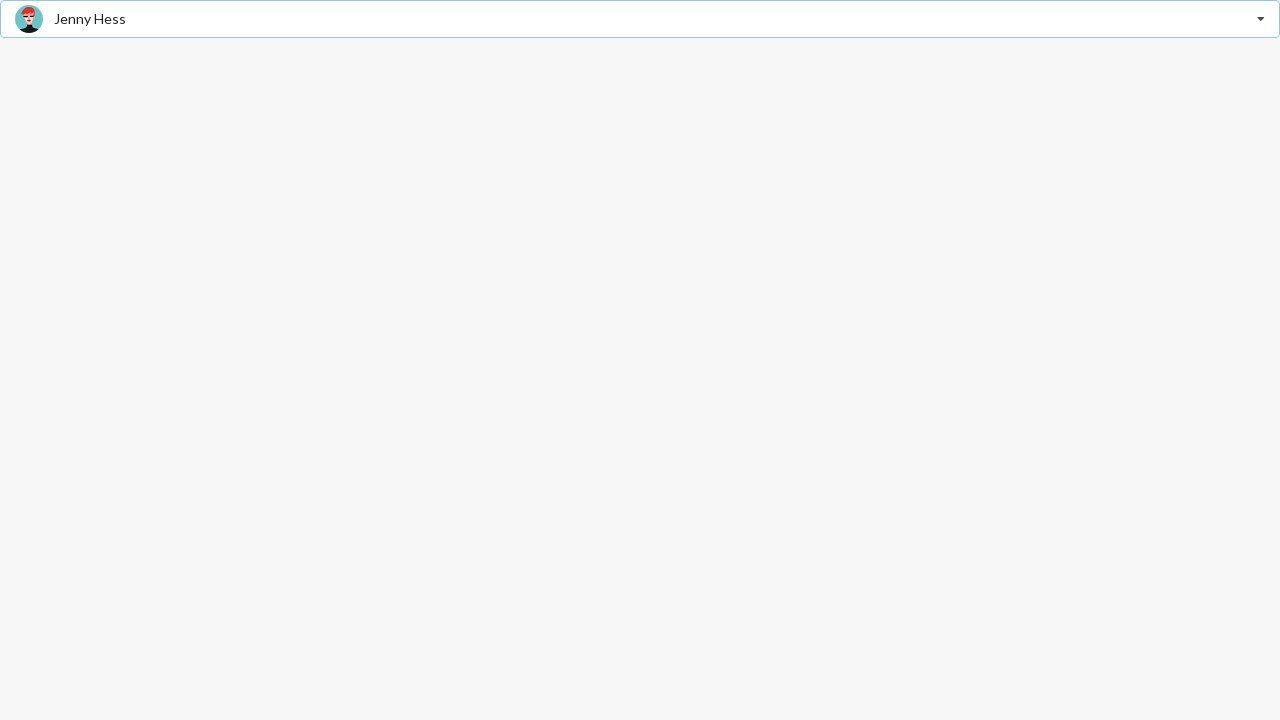

Clicked dropdown to open for second selection at (640, 19) on div[role='listbox']
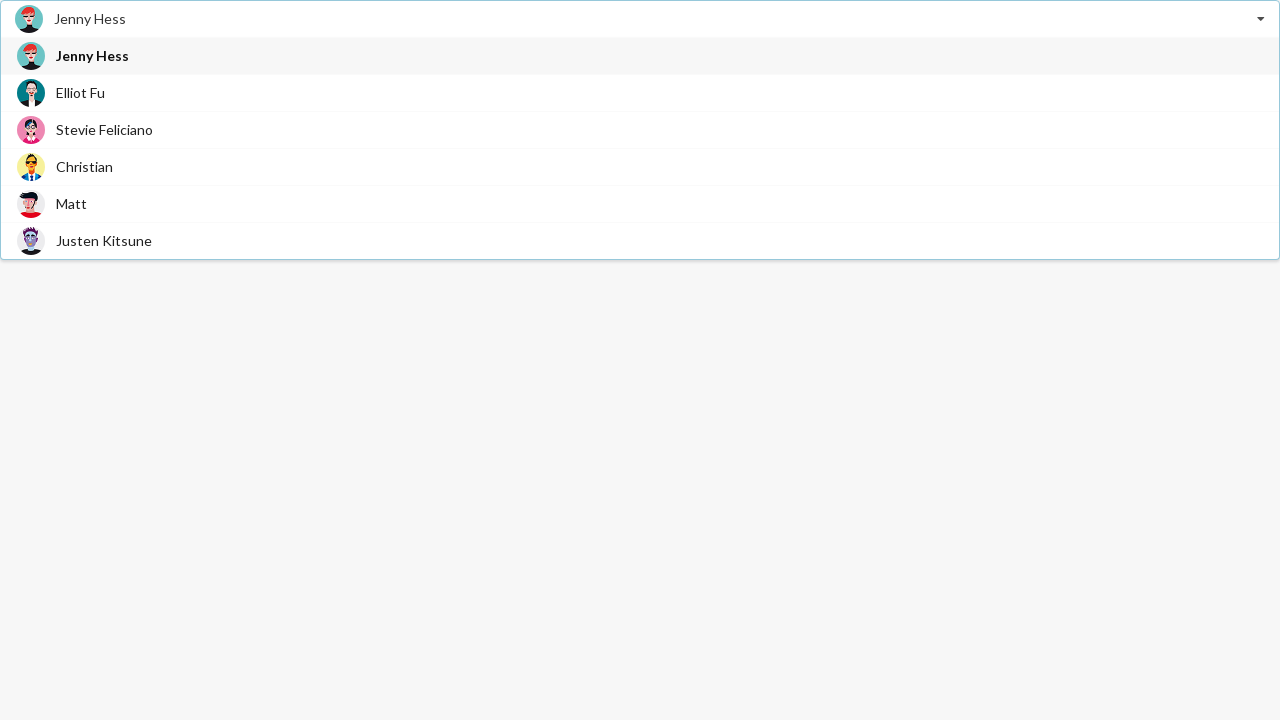

Selected 'Christian' from dropdown options at (640, 166) on div[role='option']:has-text('Christian')
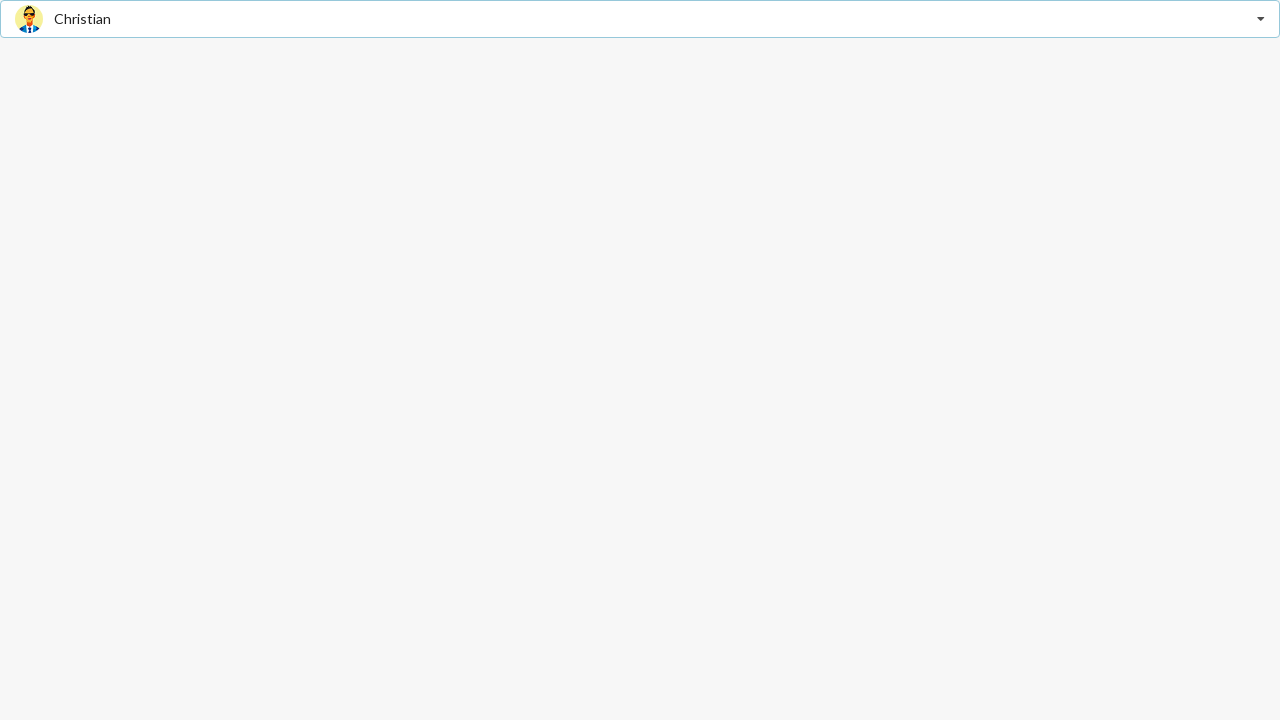

Verified 'Christian' selection is displayed
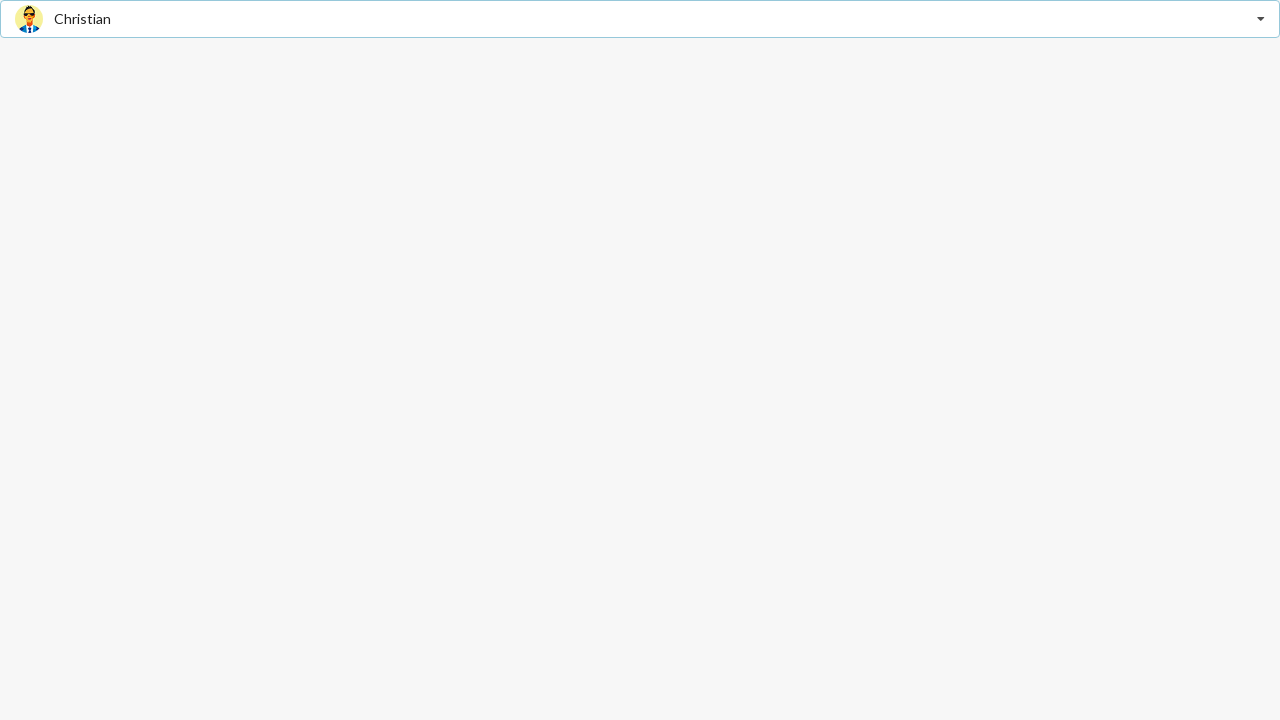

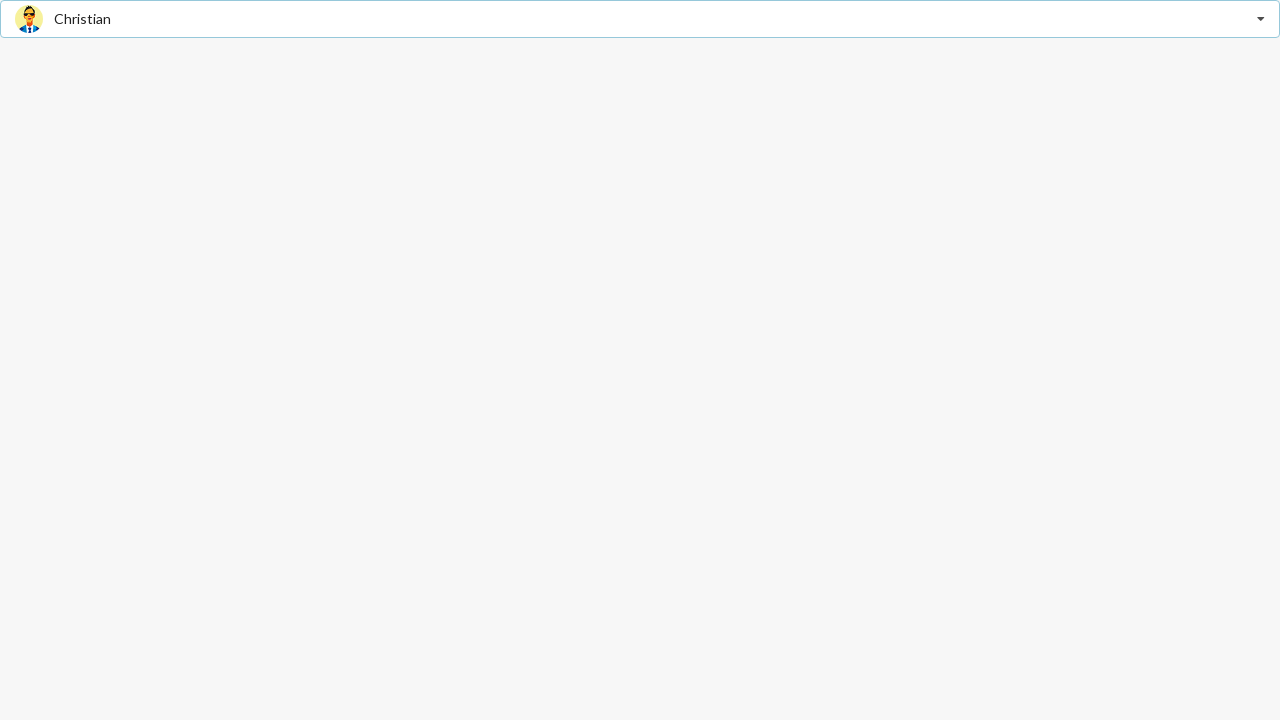